Tests JavaScript prompt alert handling by clicking a button to trigger a prompt, entering text into the prompt, and accepting it

Starting URL: https://the-internet.herokuapp.com/javascript_alerts

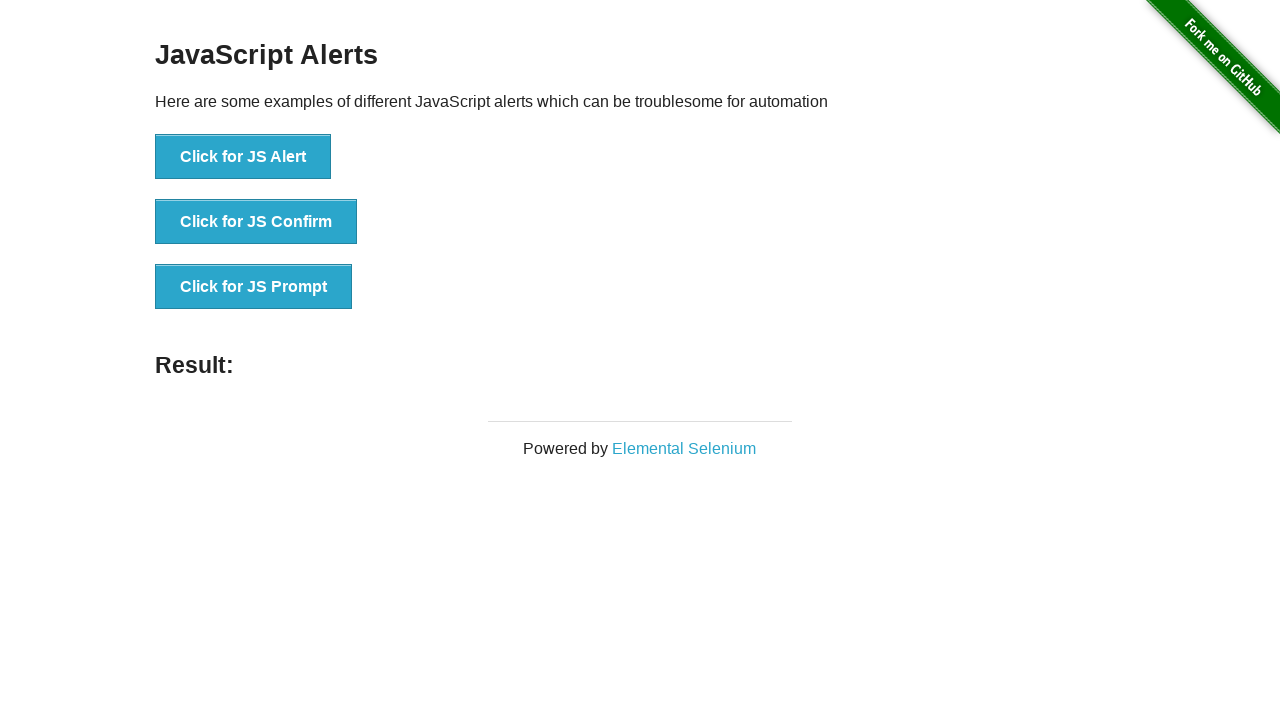

Clicked button to trigger JS Prompt alert at (254, 287) on xpath=//button[text()='Click for JS Prompt']
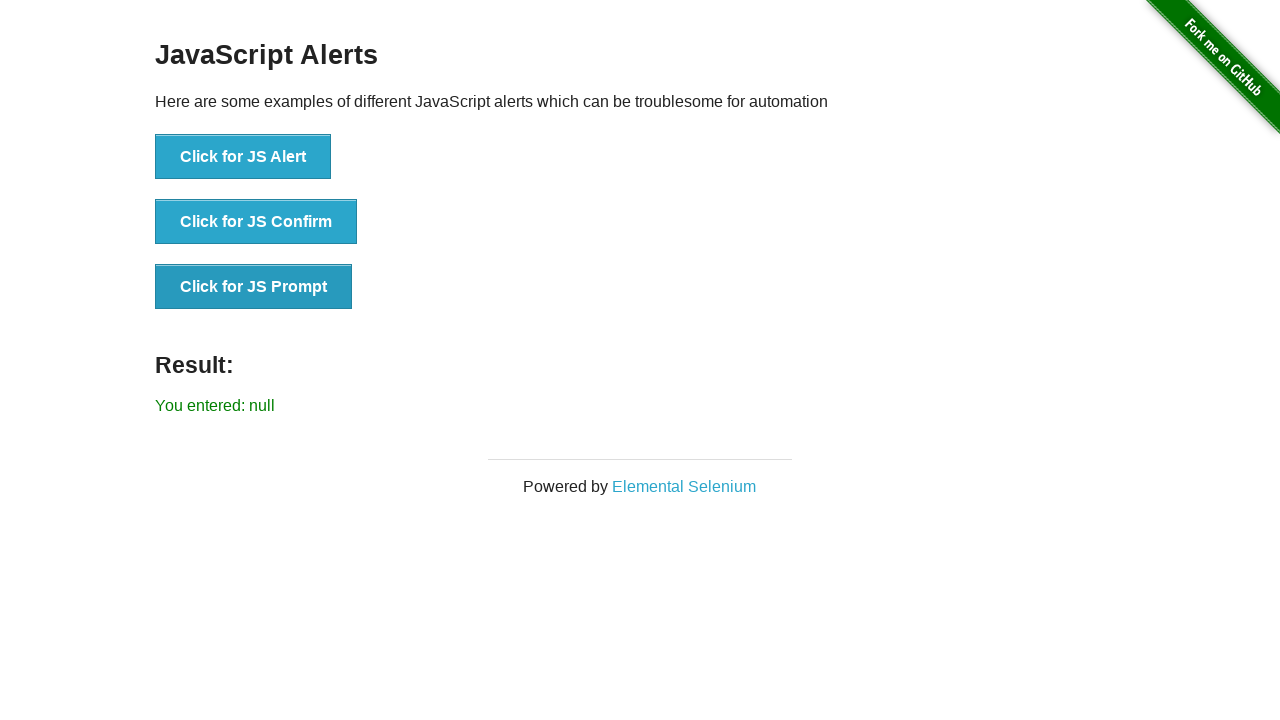

Registered dialog handler to accept prompt with text 'Prabhat'
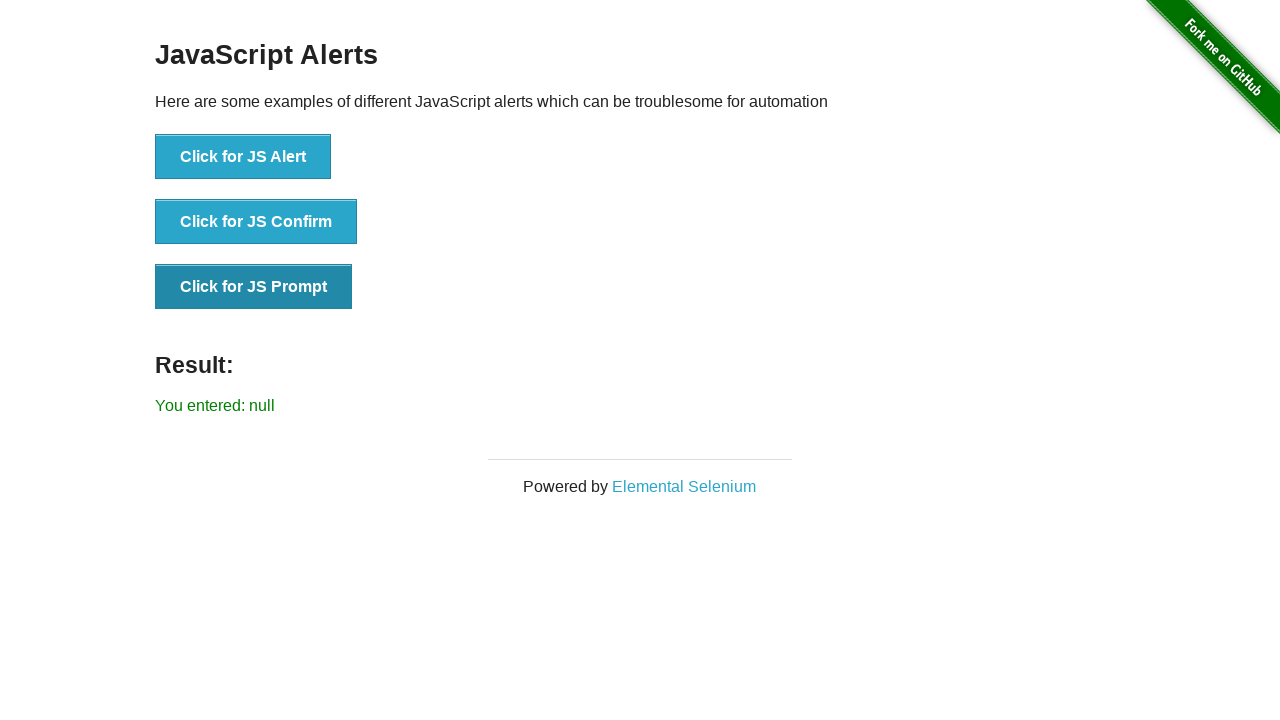

Clicked button to trigger JS Prompt alert again with handler in place at (254, 287) on xpath=//button[text()='Click for JS Prompt']
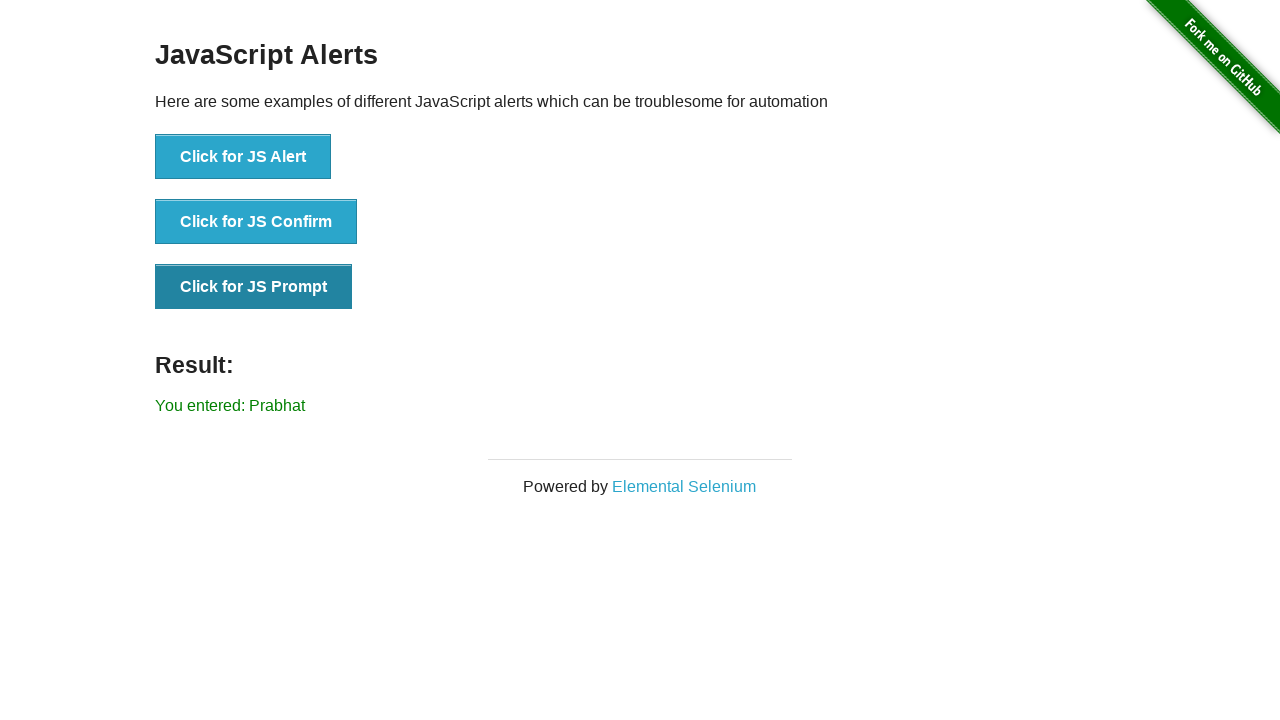

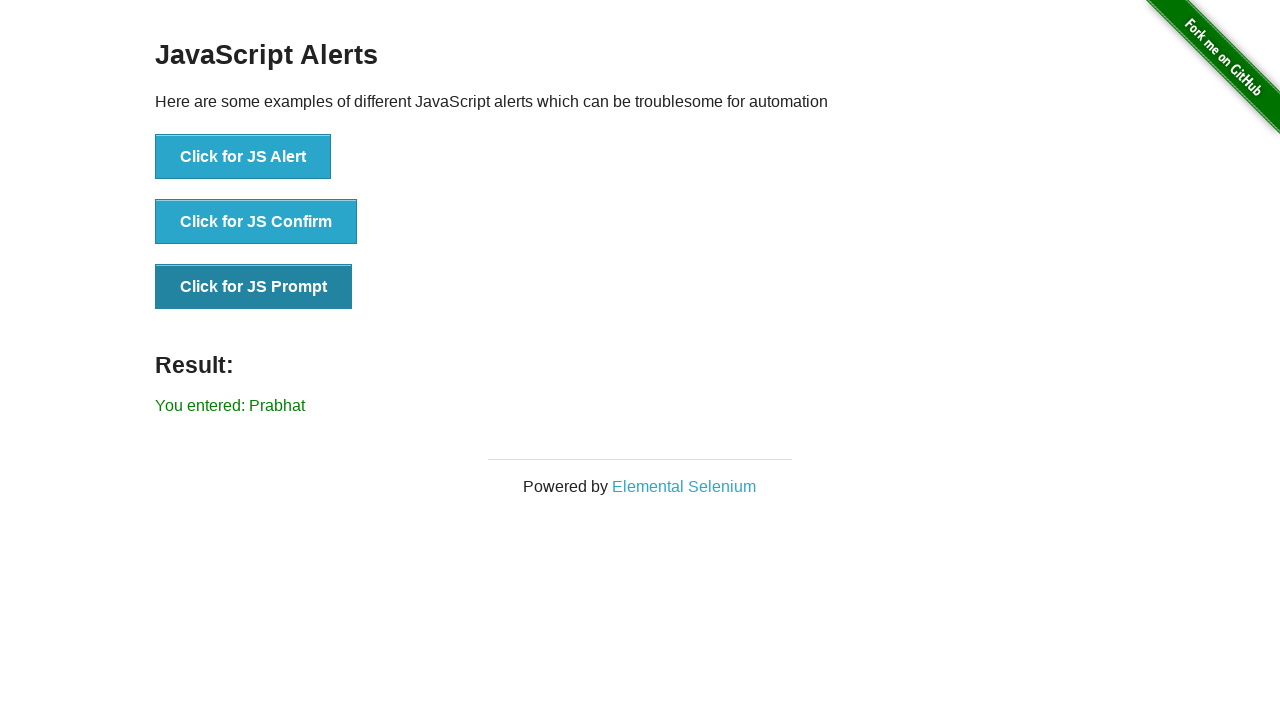